Navigates from API Platform homepage to the distribution documentation and verifies content

Starting URL: https://api-platform.com/

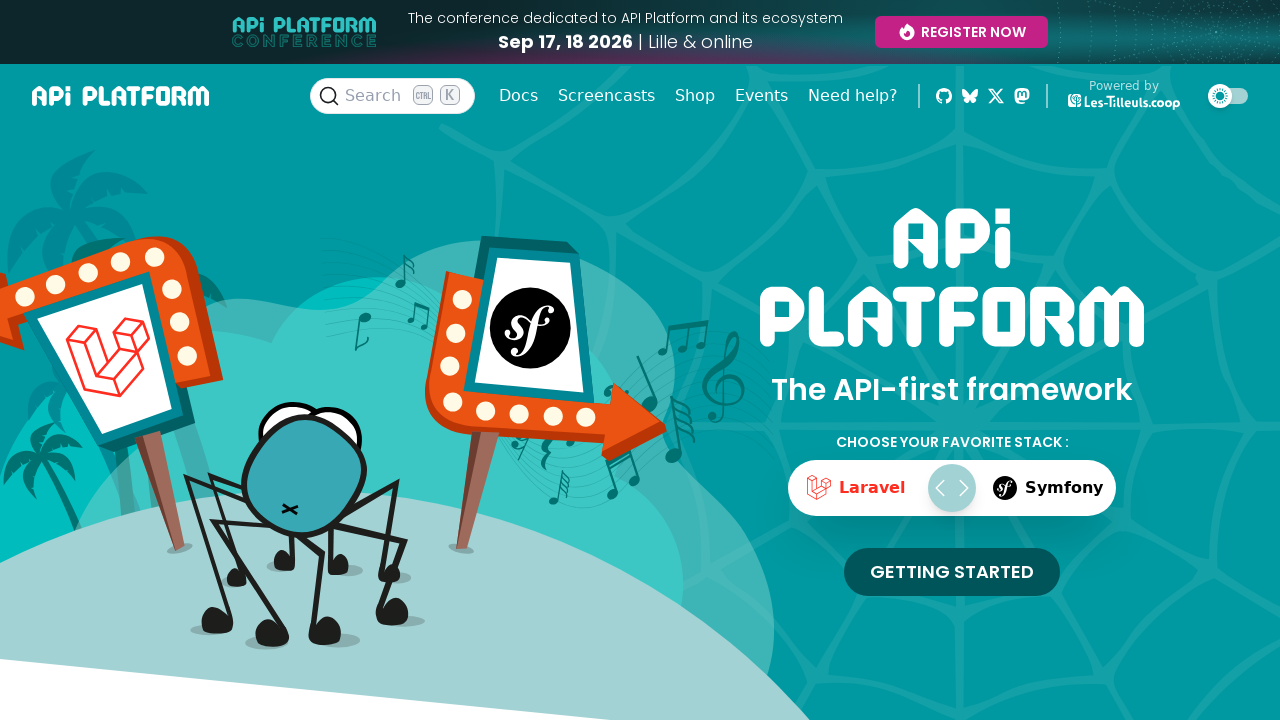

Navigated to API Platform distribution documentation page
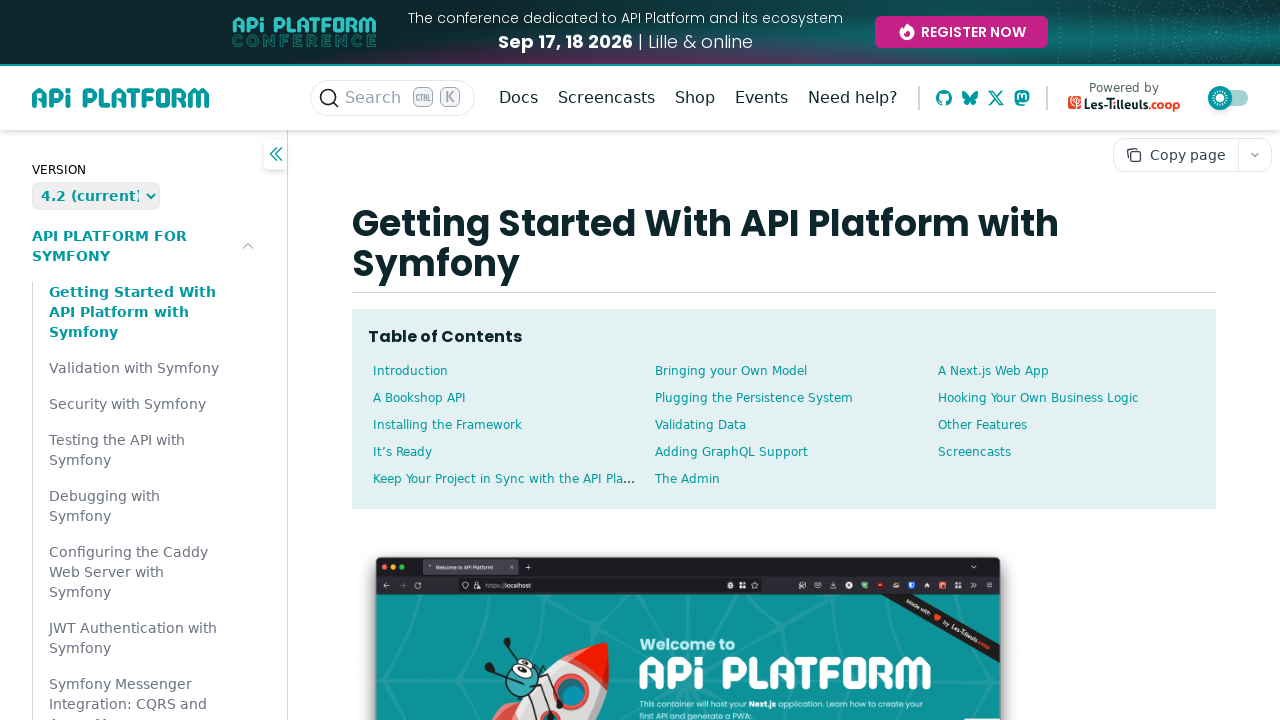

Verified main documentation content is visible with expected text
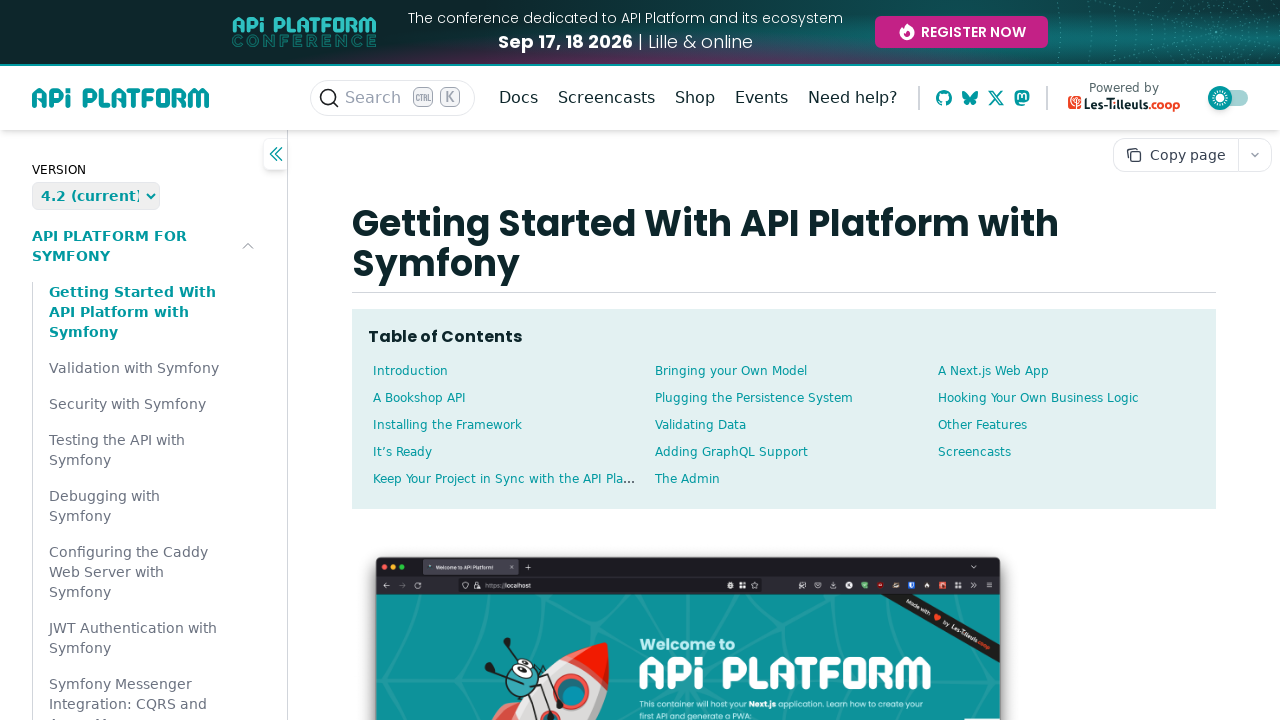

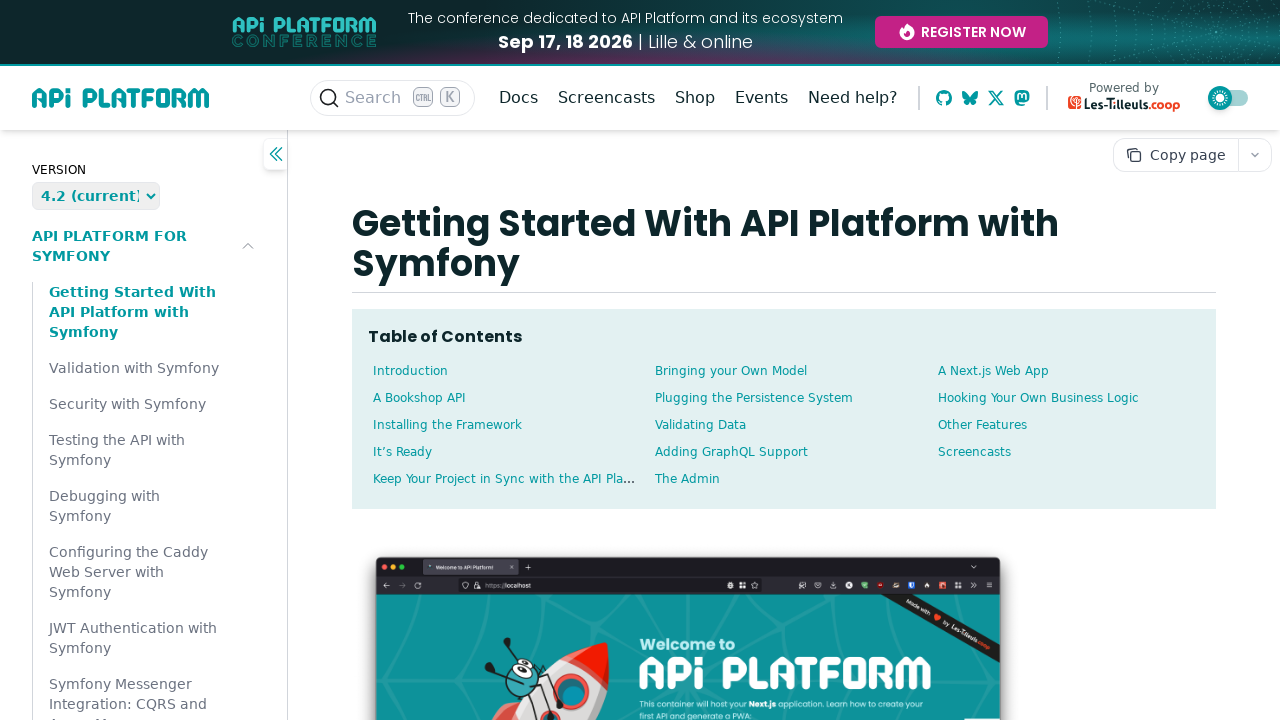